Tests JavaScript confirm dialog by clicking a button, dismissing the confirm dialog, and verifying the cancel result message

Starting URL: https://the-internet.herokuapp.com/javascript_alerts

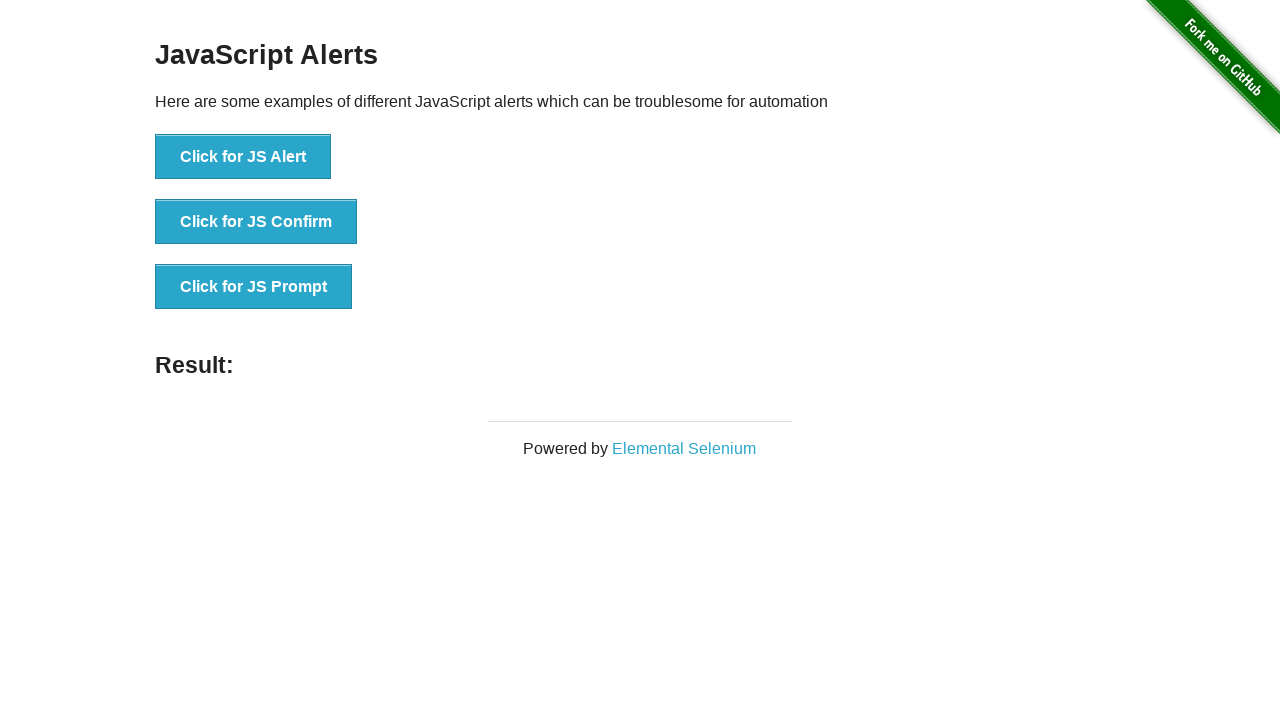

Set up dialog handler to dismiss confirm dialog
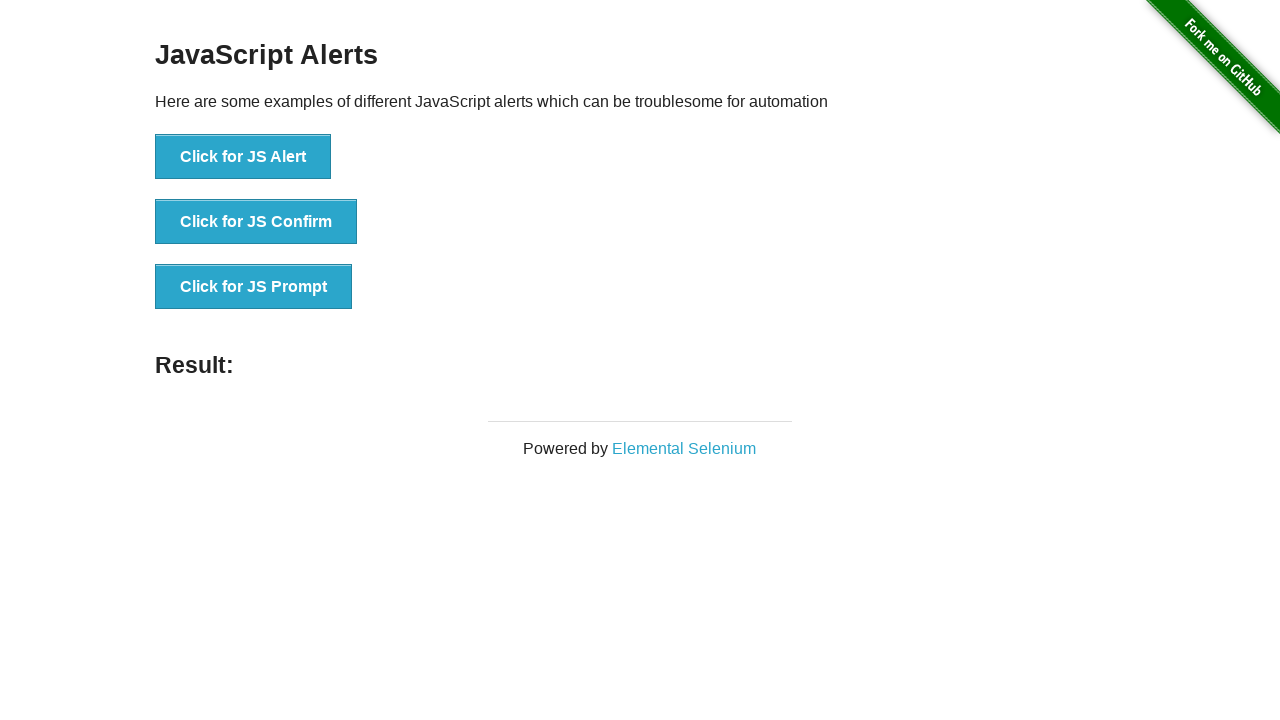

Clicked button to trigger JavaScript confirm dialog at (256, 222) on xpath=//*[text()='Click for JS Confirm']
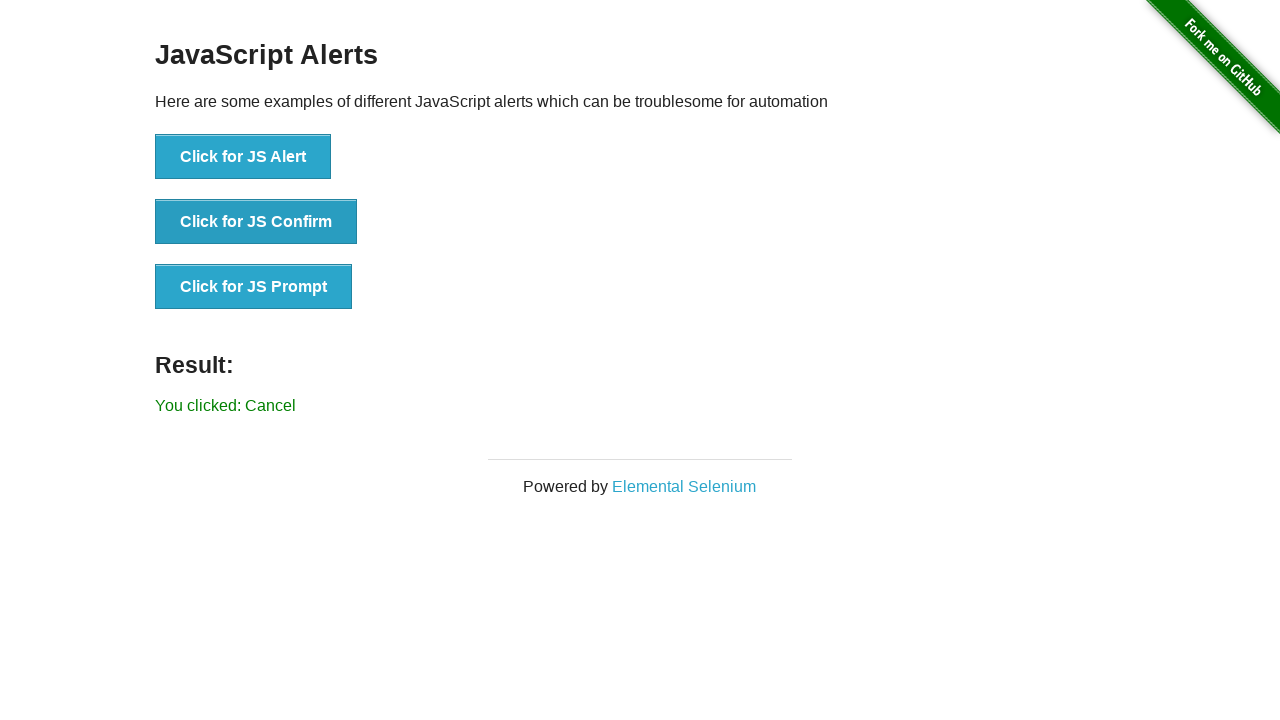

Confirmed cancel result message is displayed
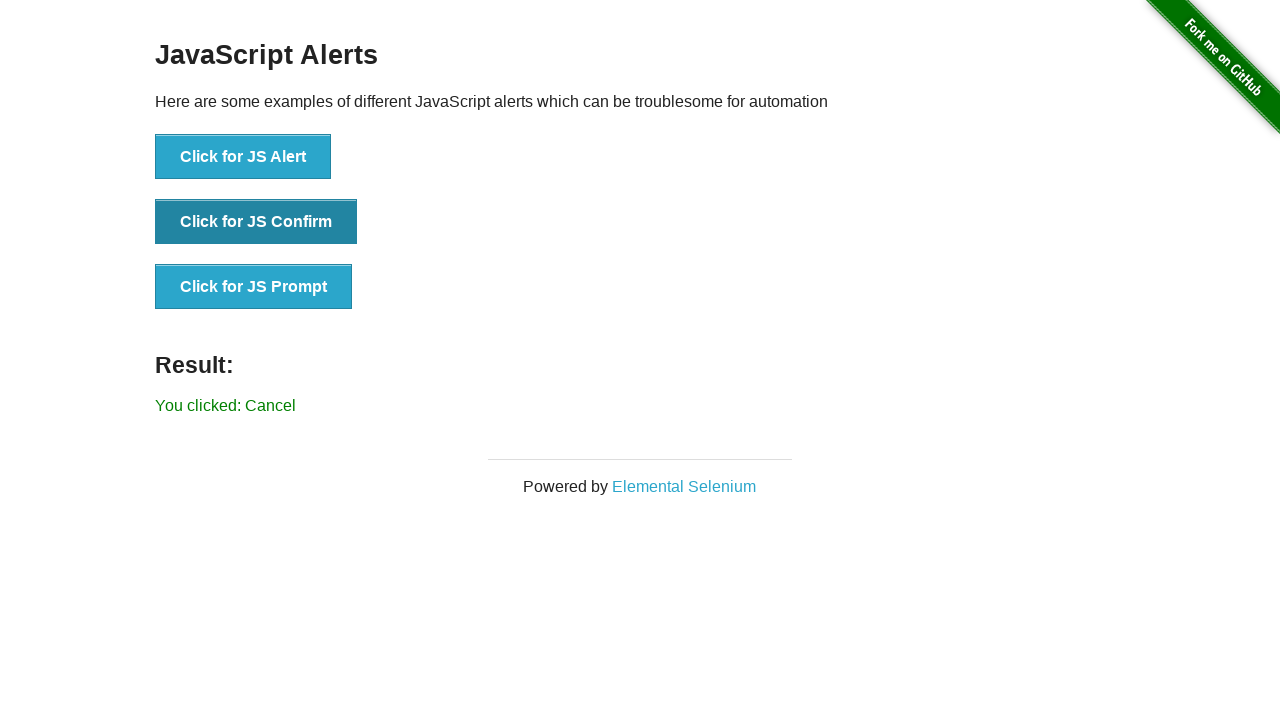

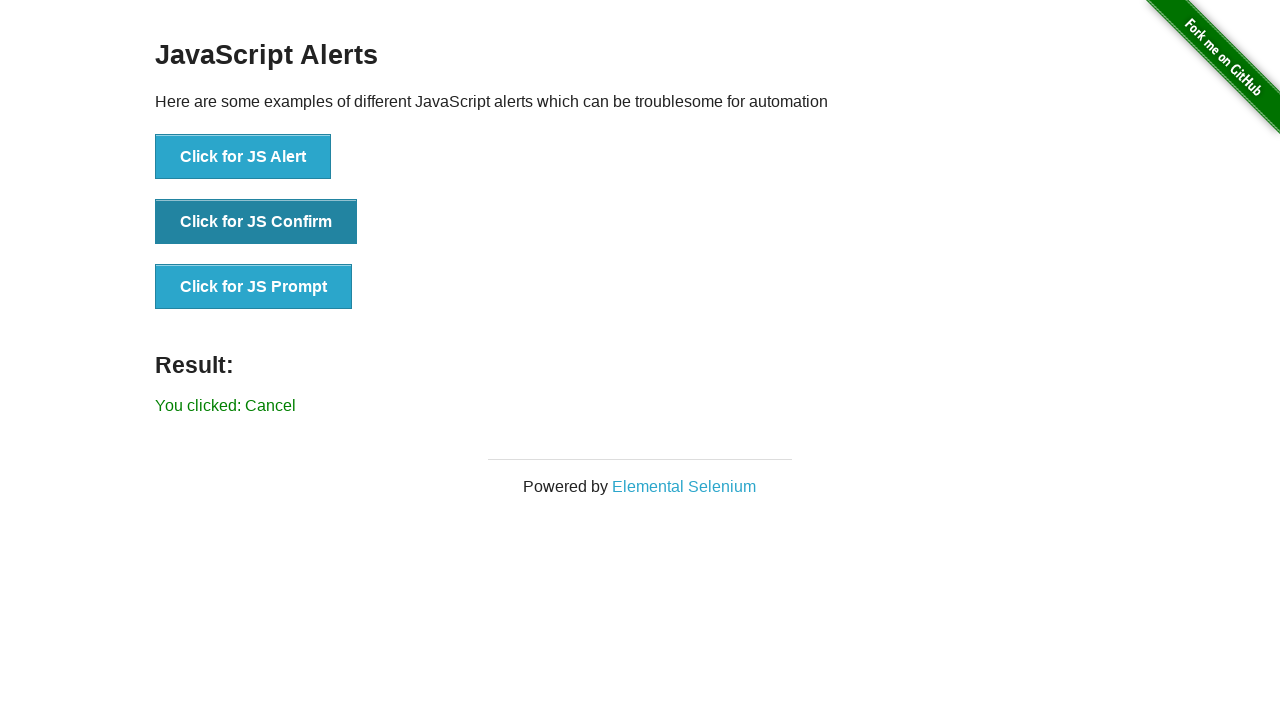